Tests that the homepage loads correctly by verifying the page title is not empty and the site logo is displayed

Starting URL: https://haoutastore.com/

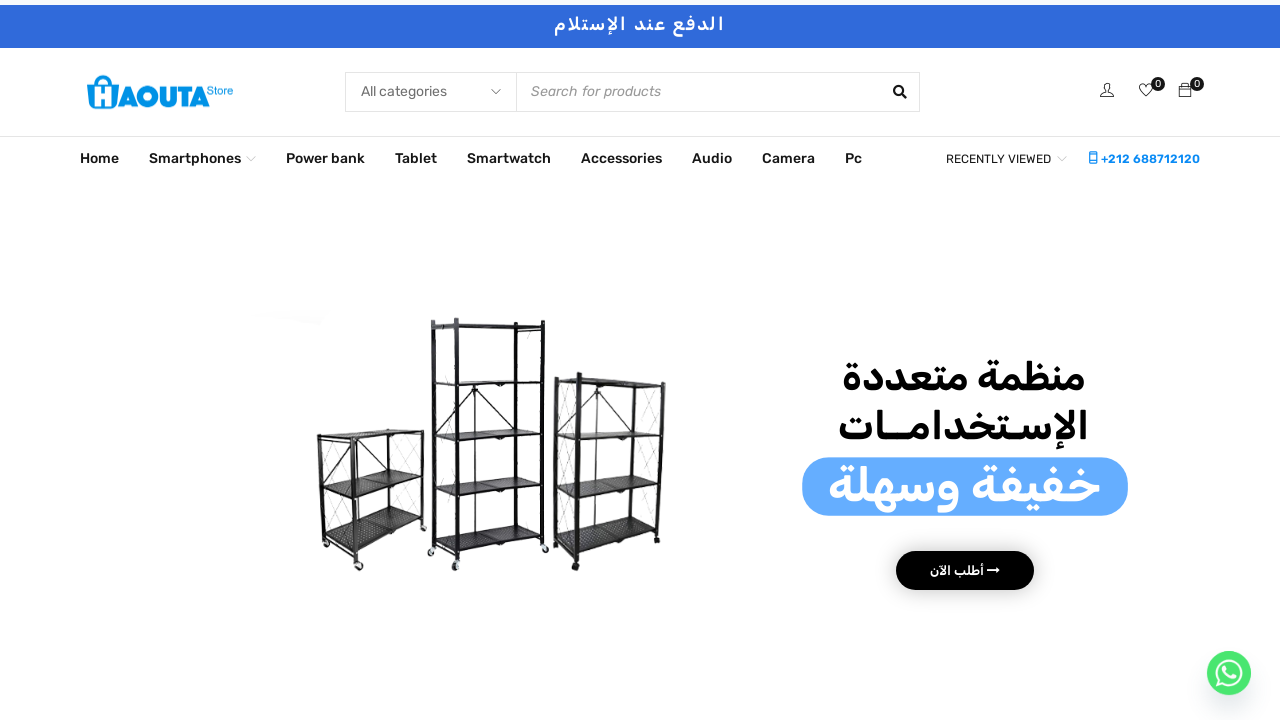

Waited for site logo to be visible on homepage
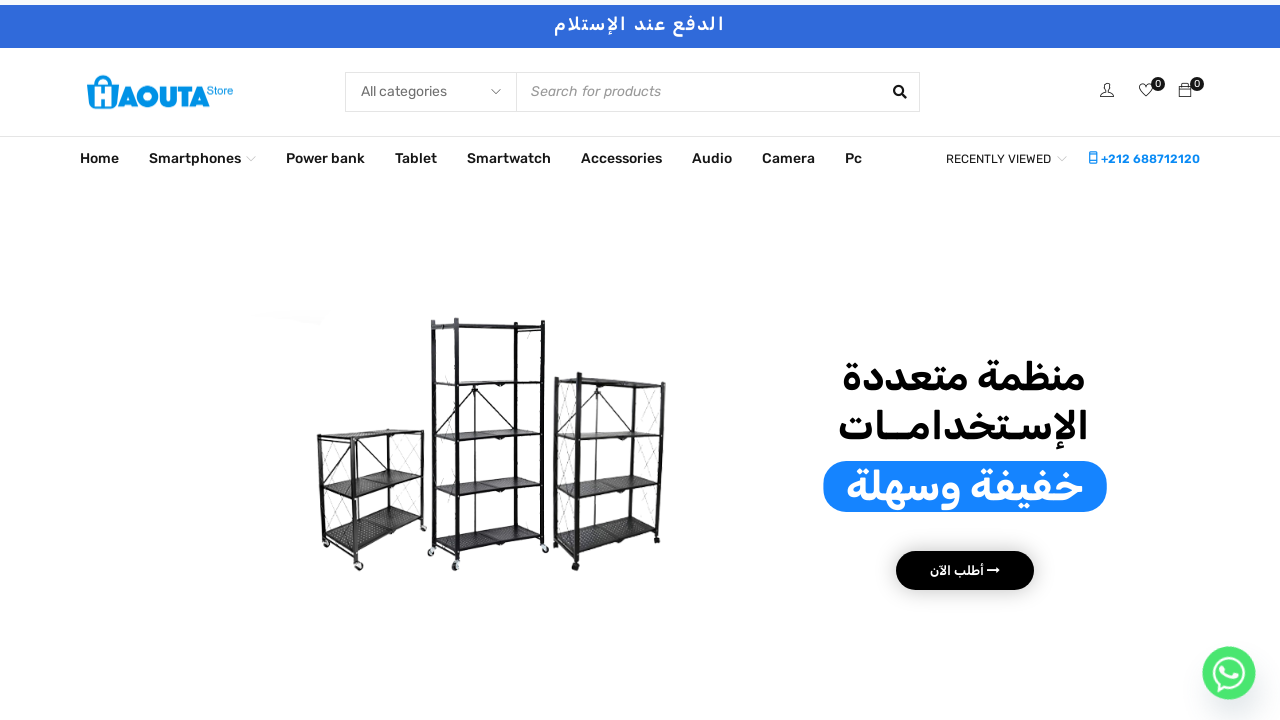

Retrieved page title
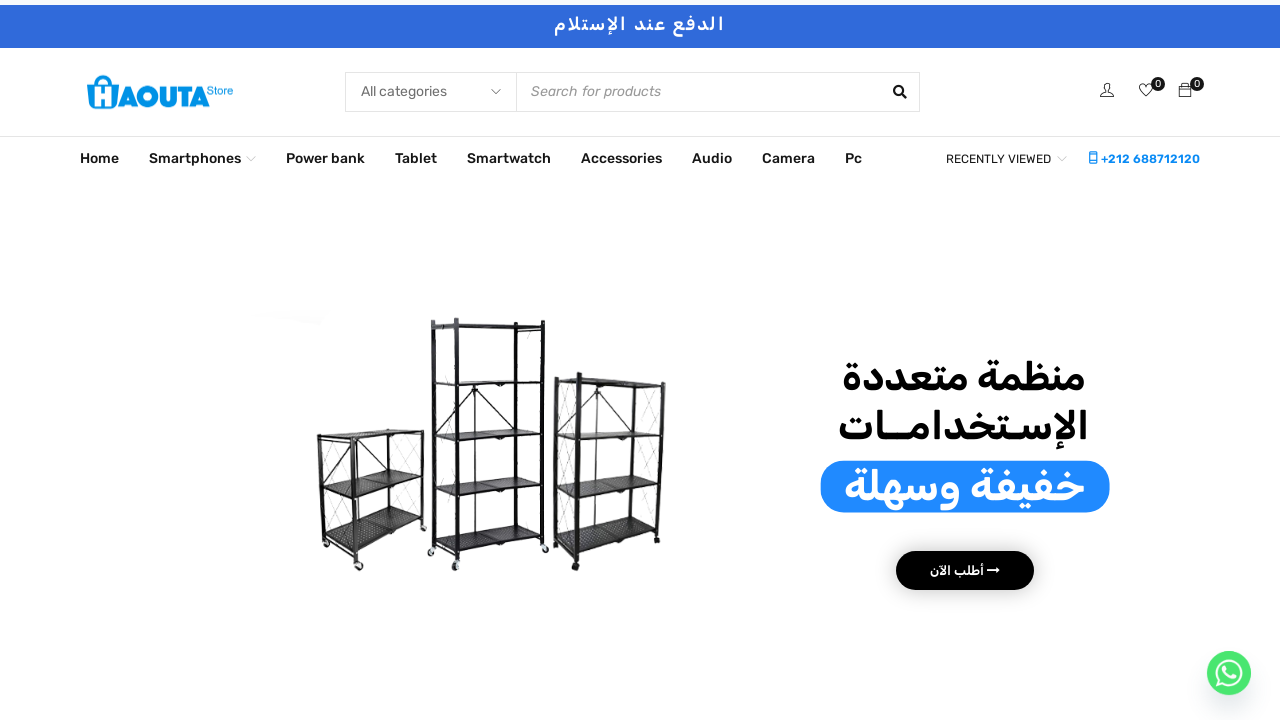

Verified page title is not empty
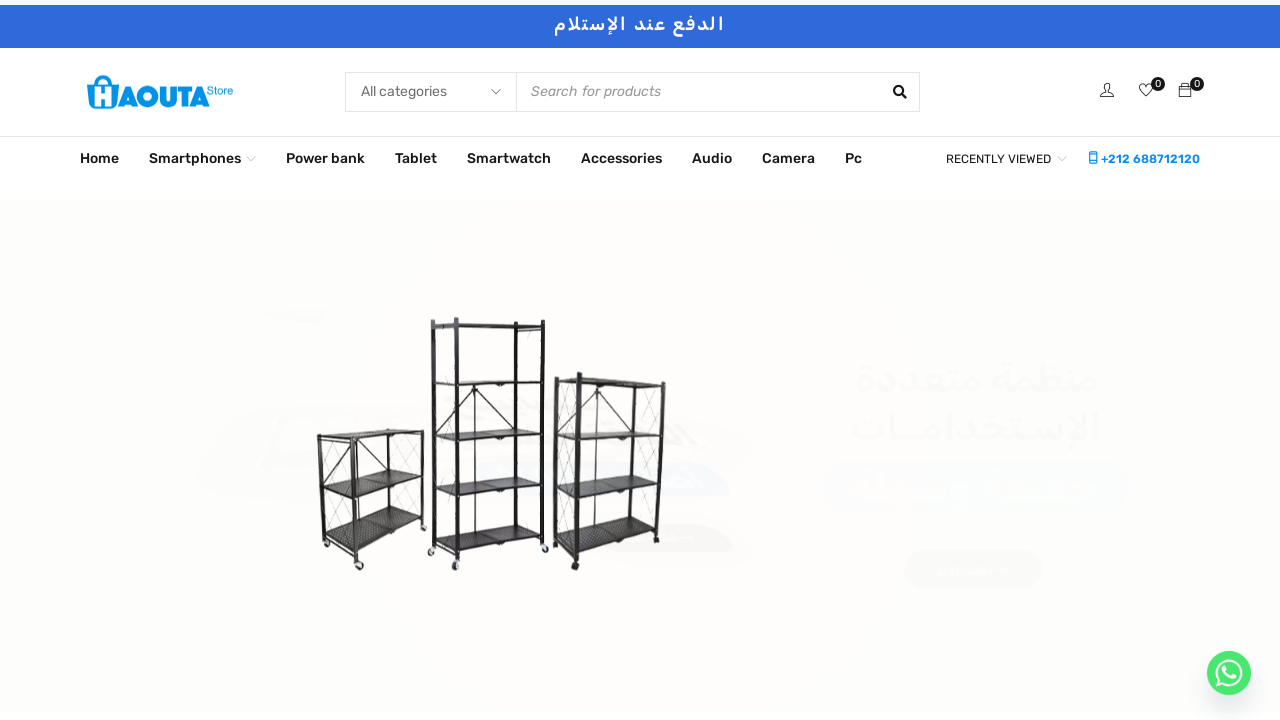

Verified site logo is displayed on homepage
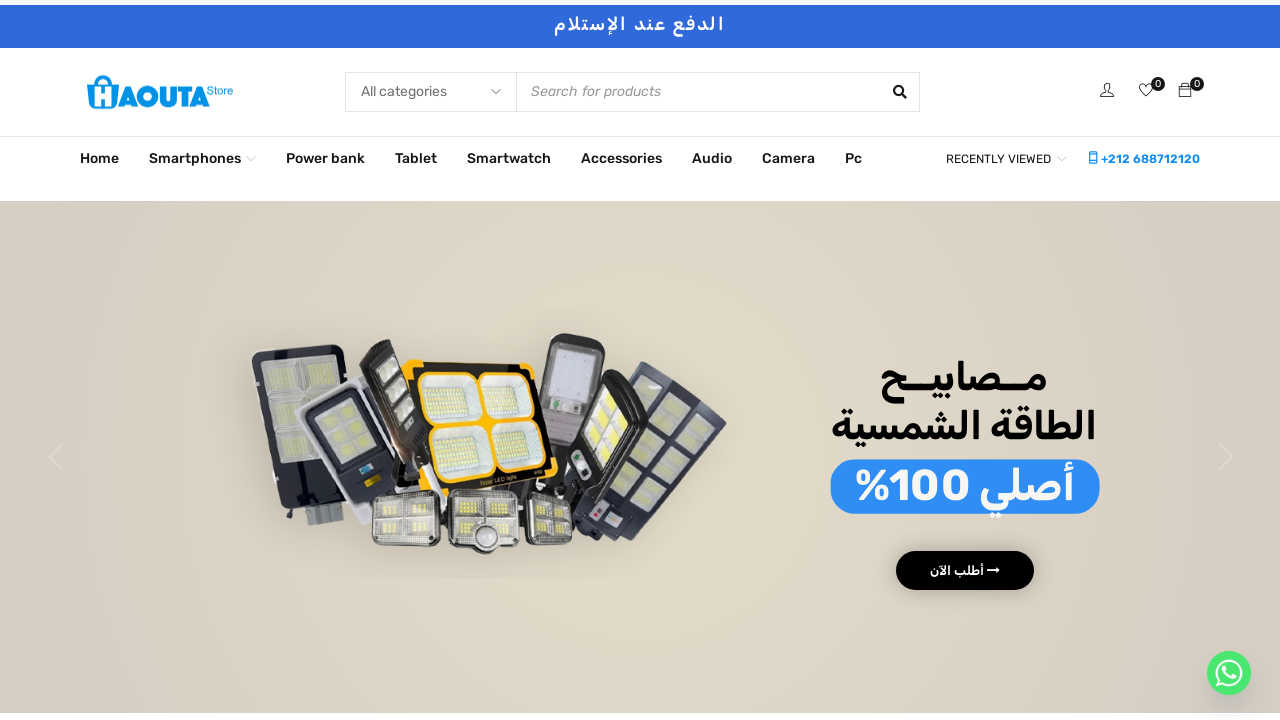

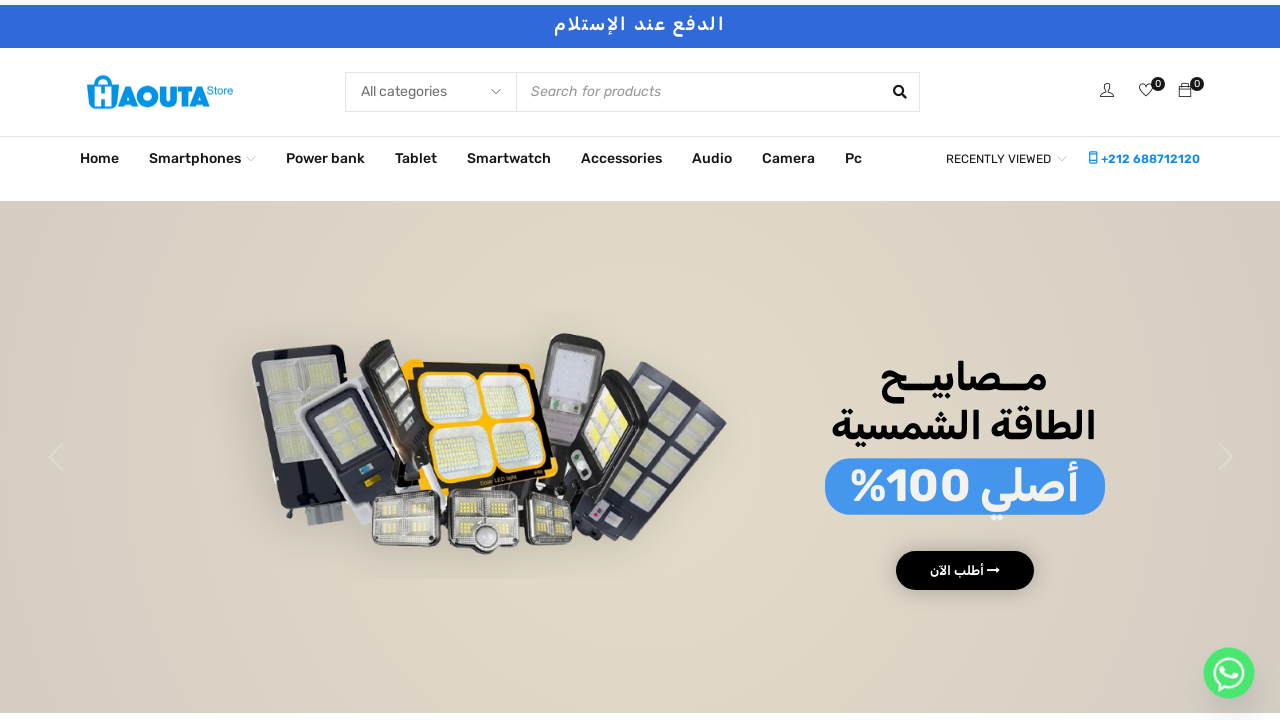